Tests keyboard input events by pressing the "S" key, then performing CTRL+A (select all) followed by CTRL+C (copy) keyboard shortcuts

Starting URL: https://v1.training-support.net/selenium/input-events

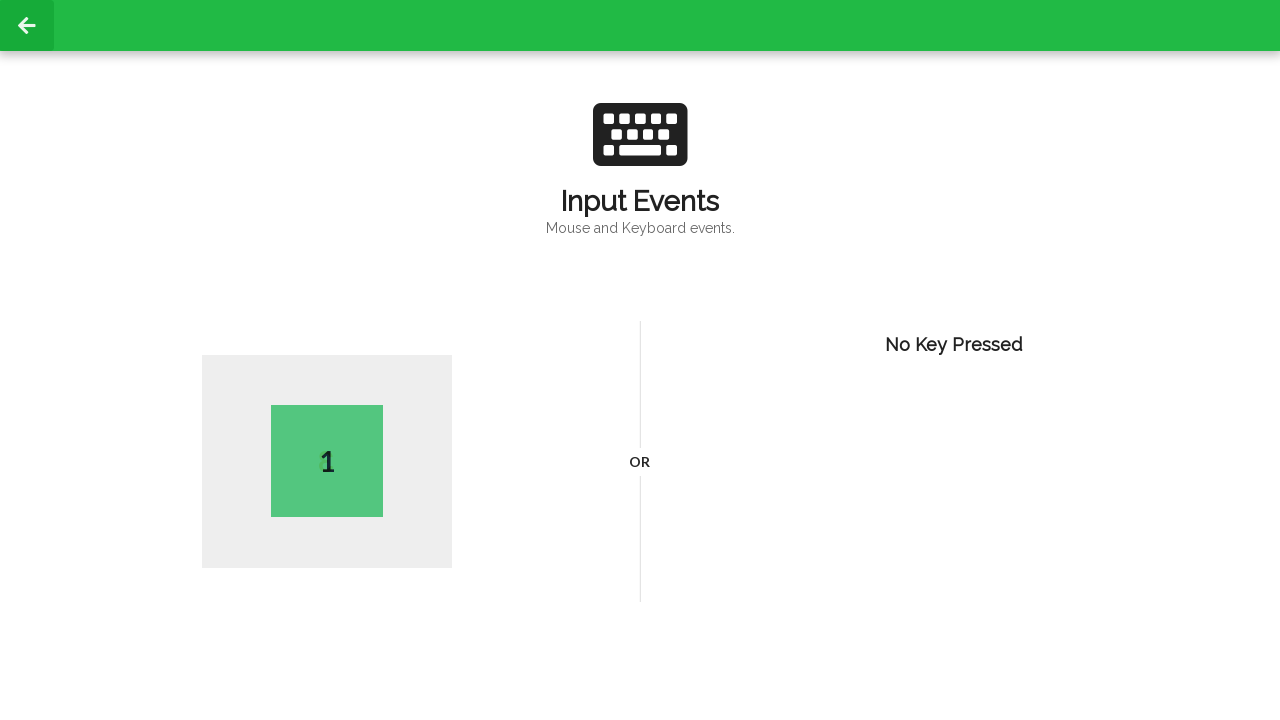

Pressed 'S' key
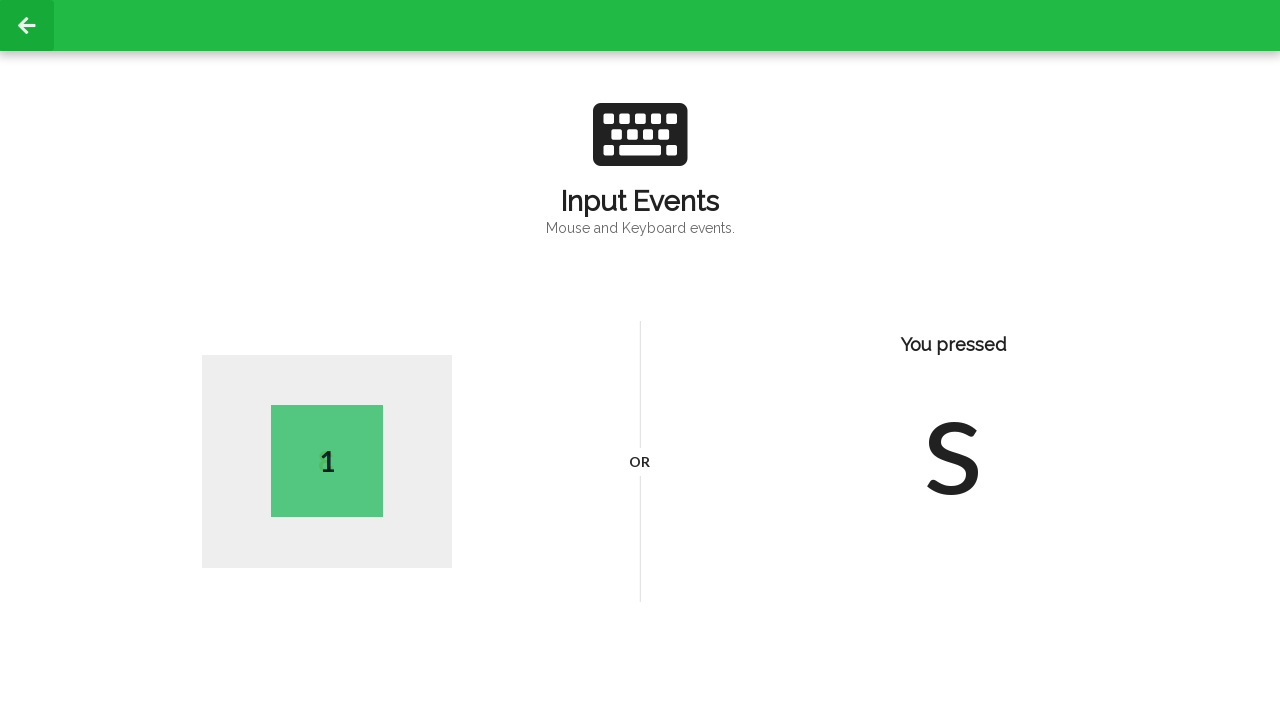

Pressed CTRL+A to select all
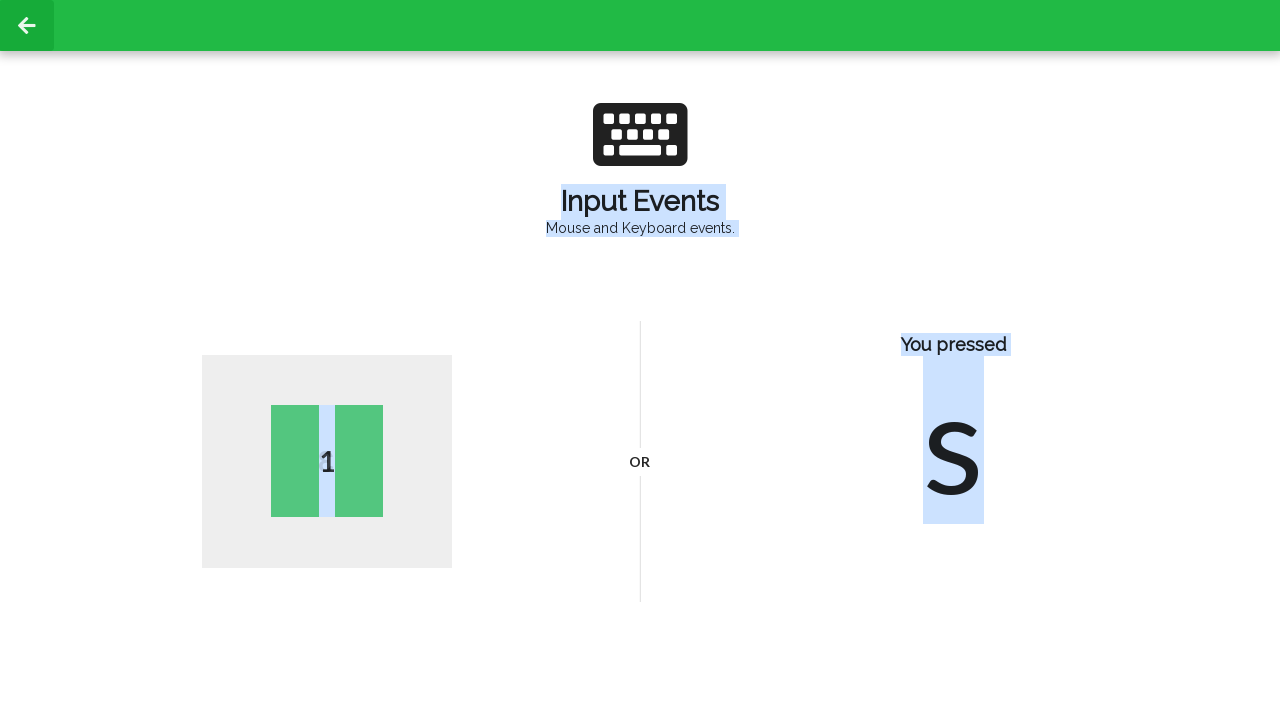

Pressed CTRL+C to copy
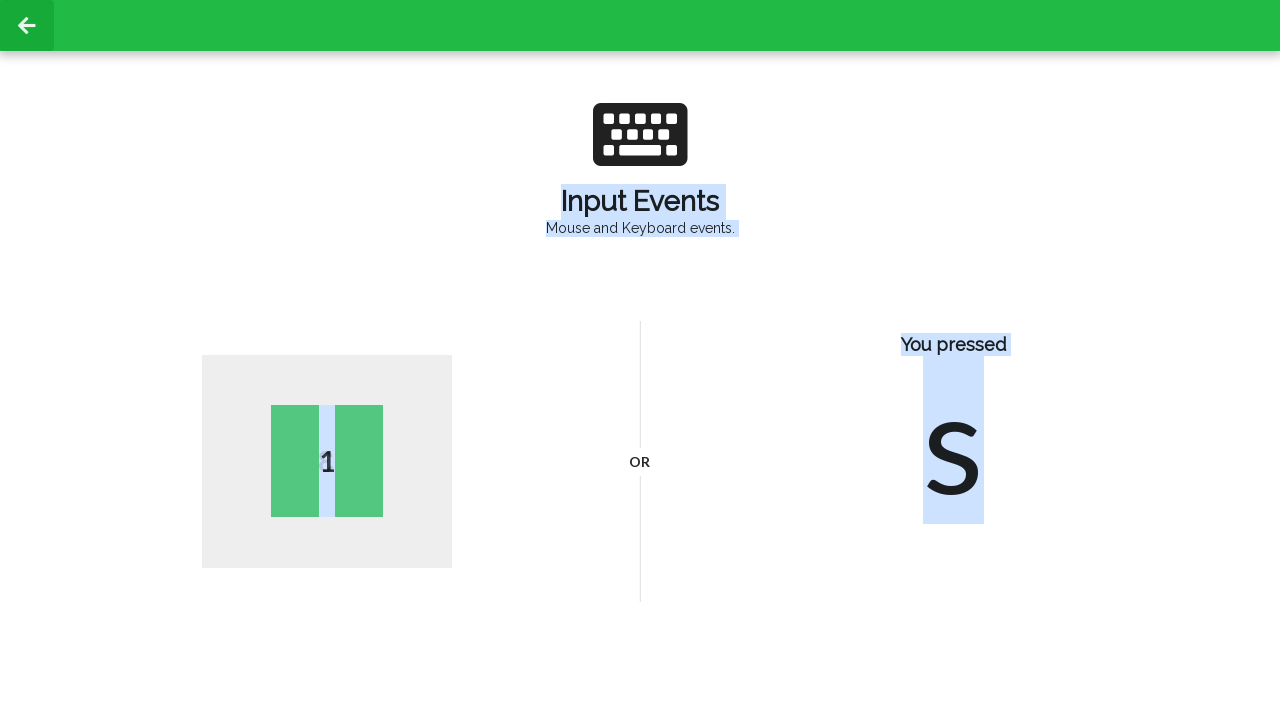

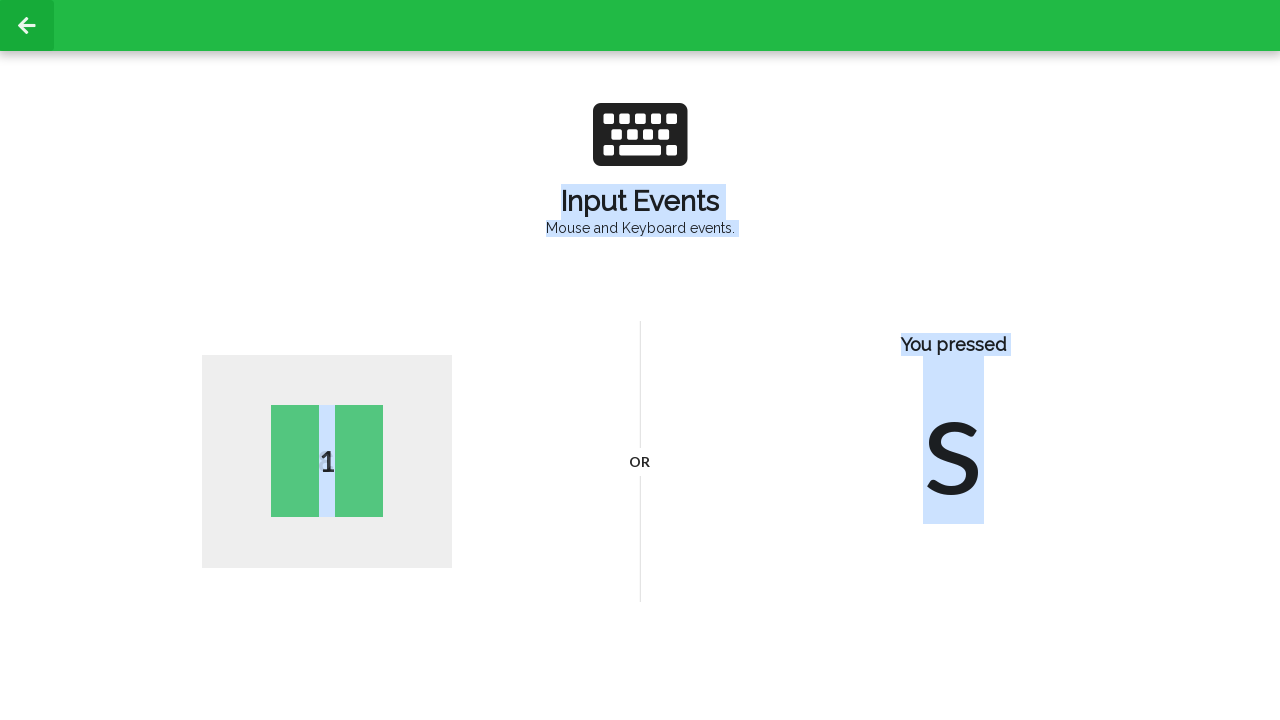